Tests the Add button functionality in the Web Tables section by clicking it to open the registration form

Starting URL: https://demoqa.com

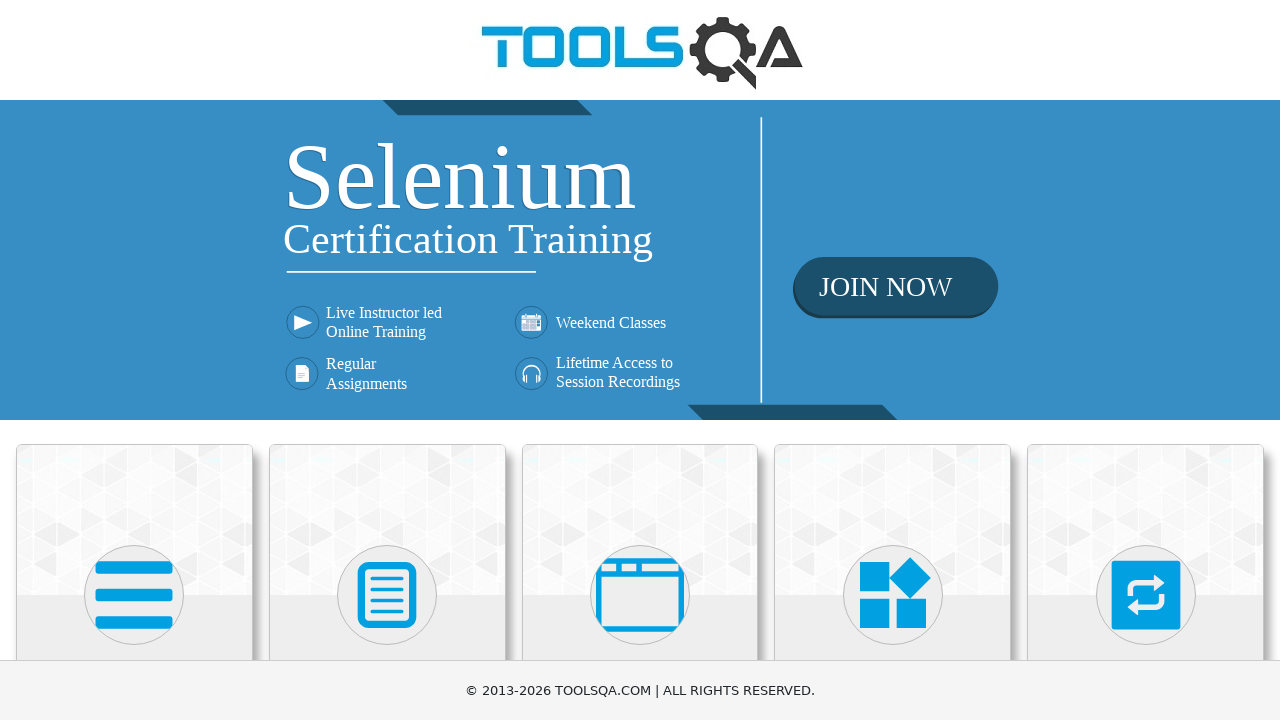

Navigated to https://demoqa.com
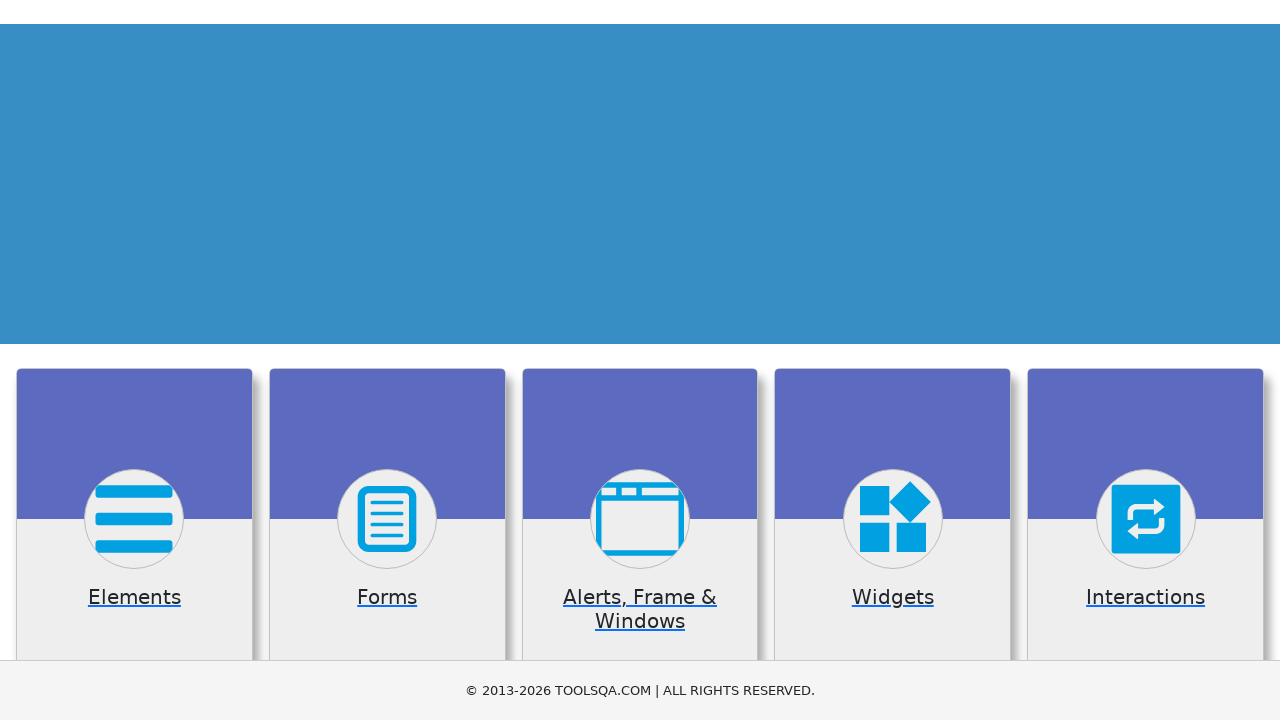

Clicked Elements section at (134, 360) on internal:text="Elements"i
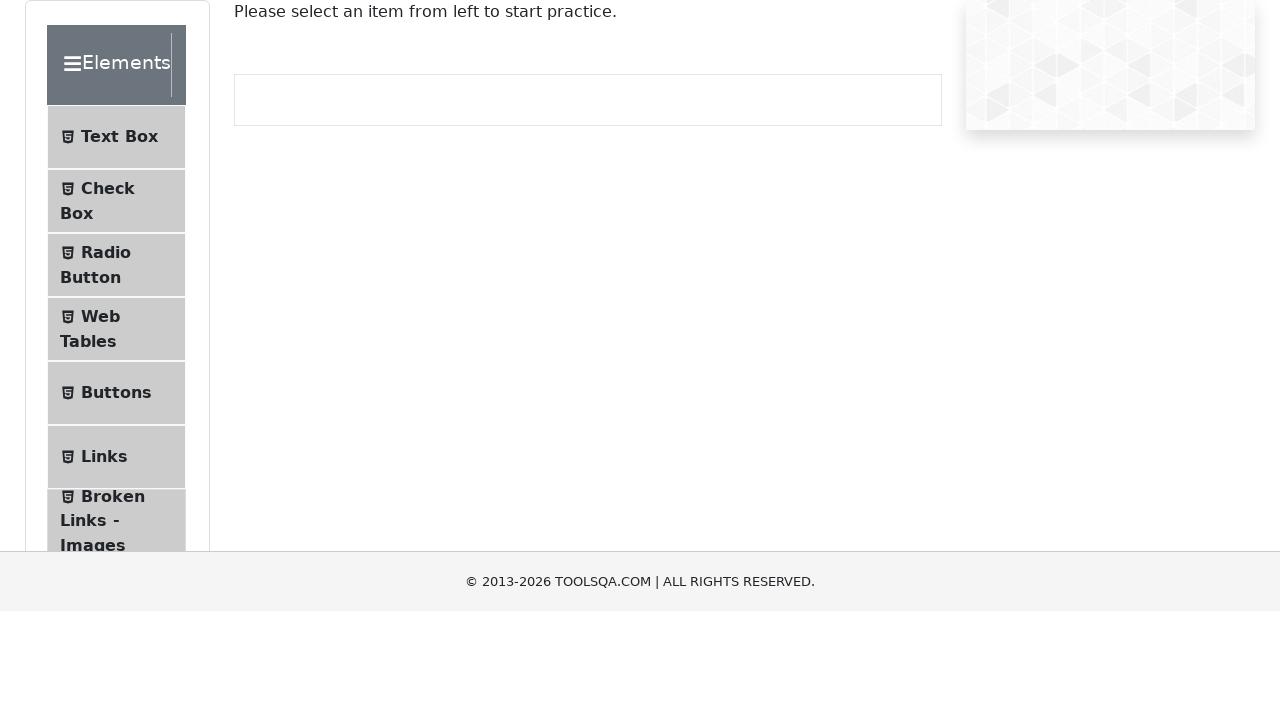

Clicked Web Tables section at (100, 440) on internal:text="Web Tables"i
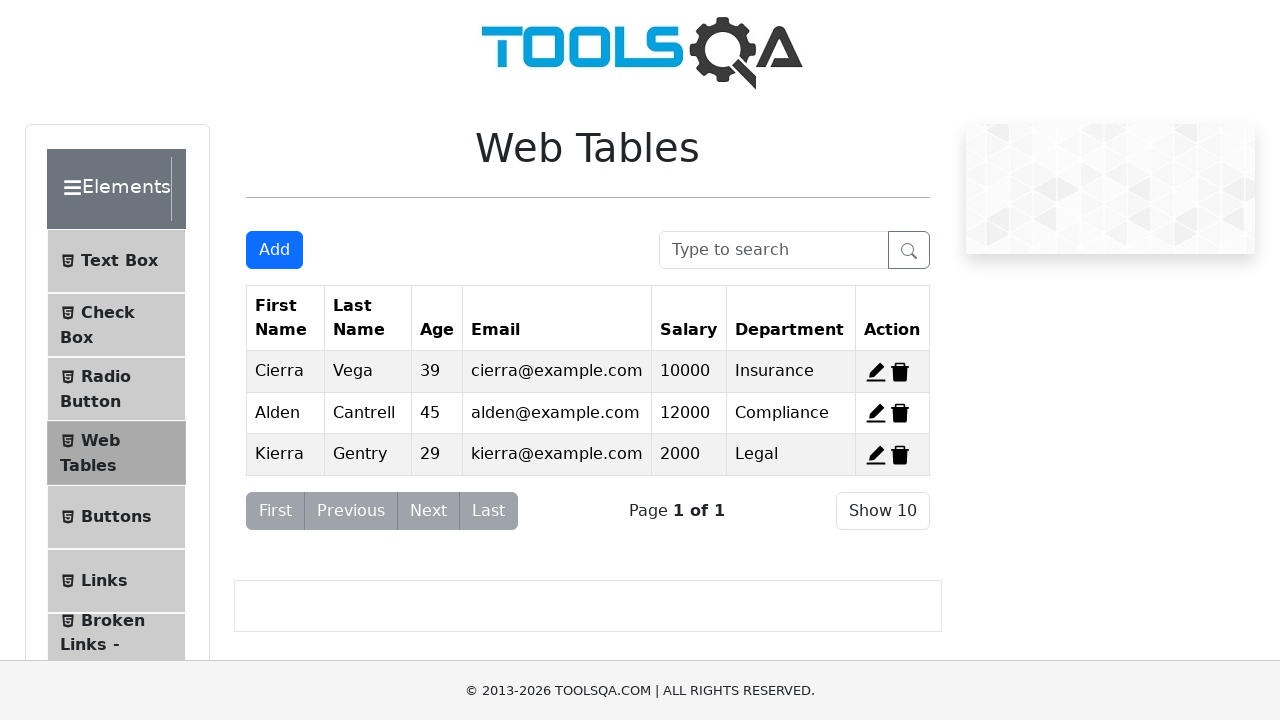

Clicked the Add button to open registration form at (274, 250) on internal:role=button[name="Add"i]
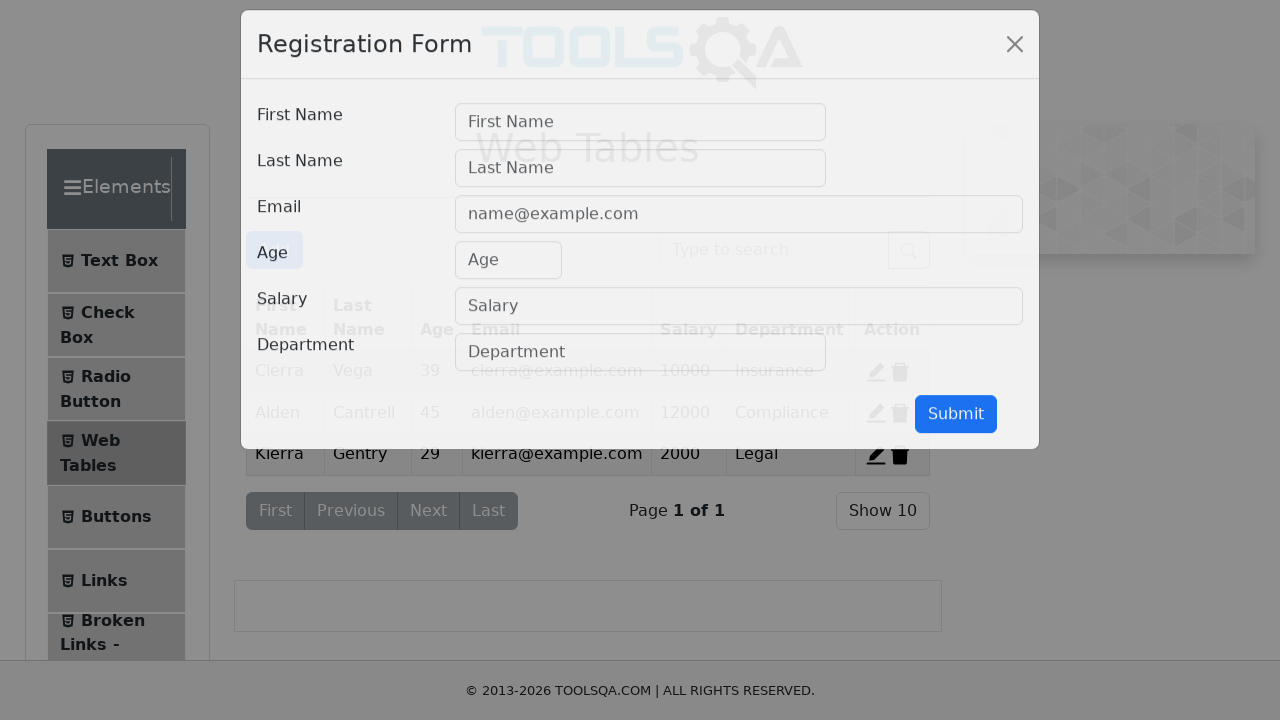

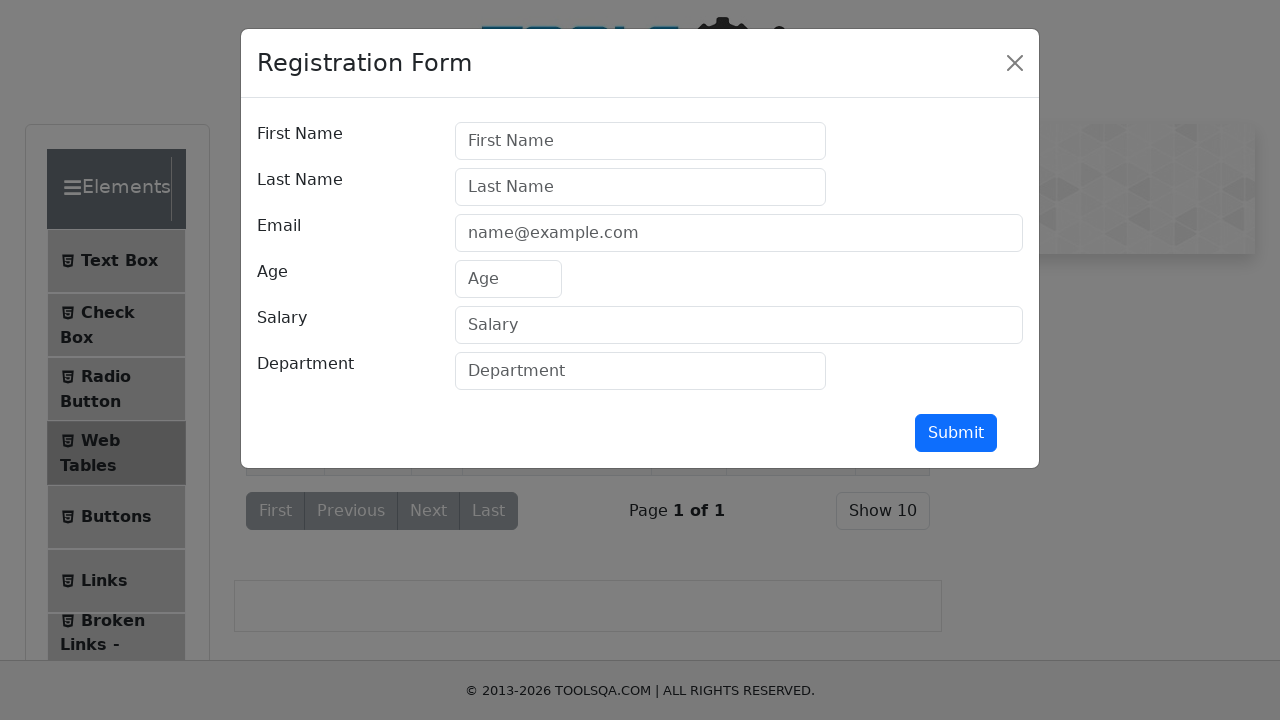